Verifies key informational links are present including the miUMG platform link, password recovery link, and additional info link

Starting URL: https://umg.edu.gt/info/miumg_estudiantes

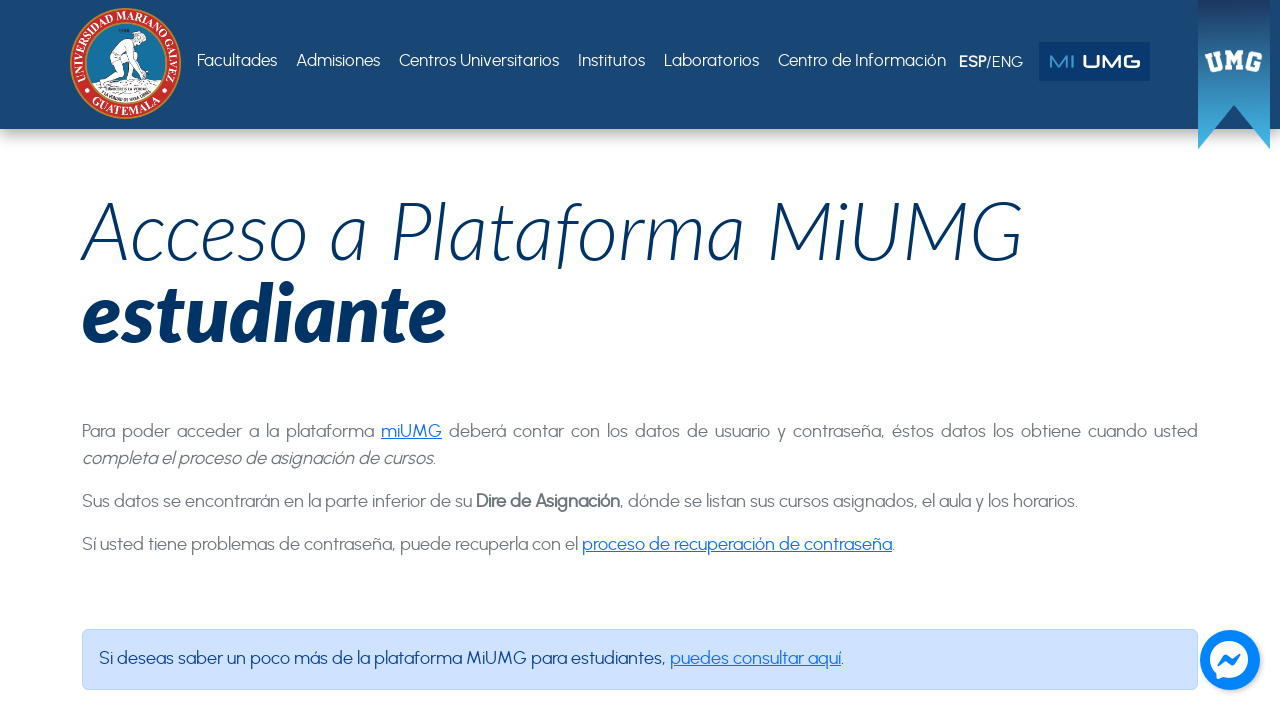

Page loaded with domcontentloaded state
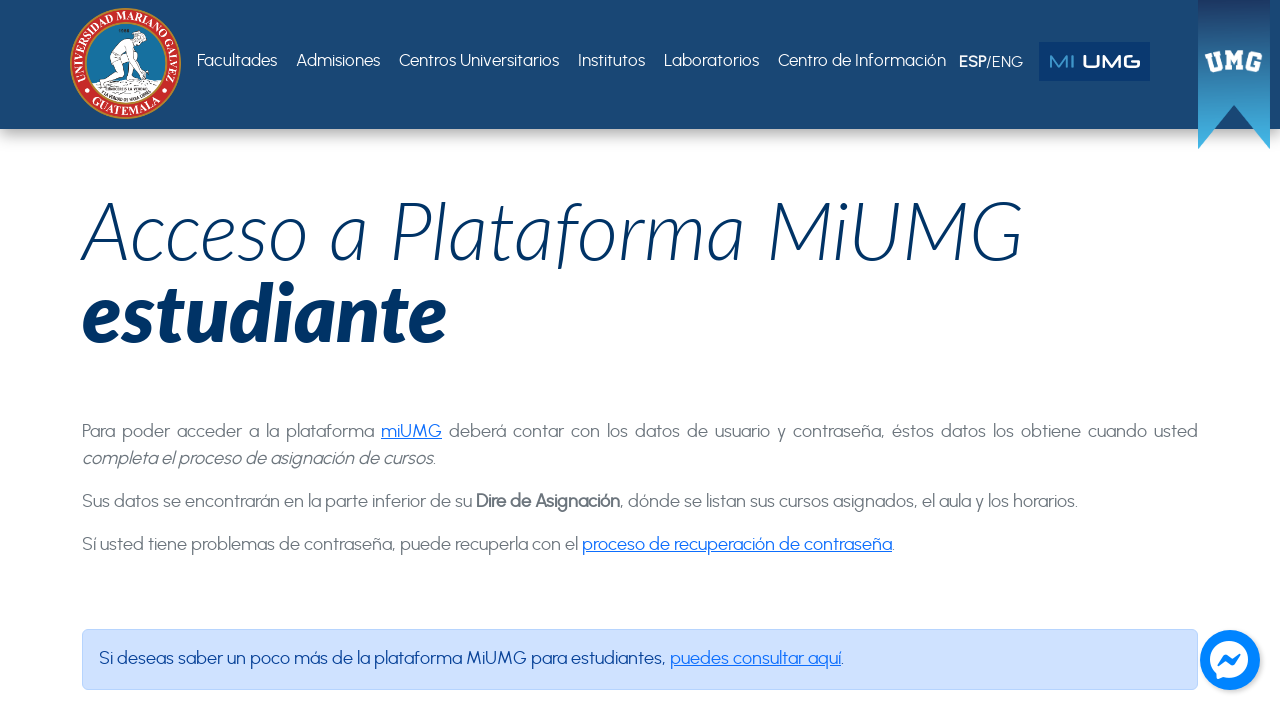

miUMG platform link is visible
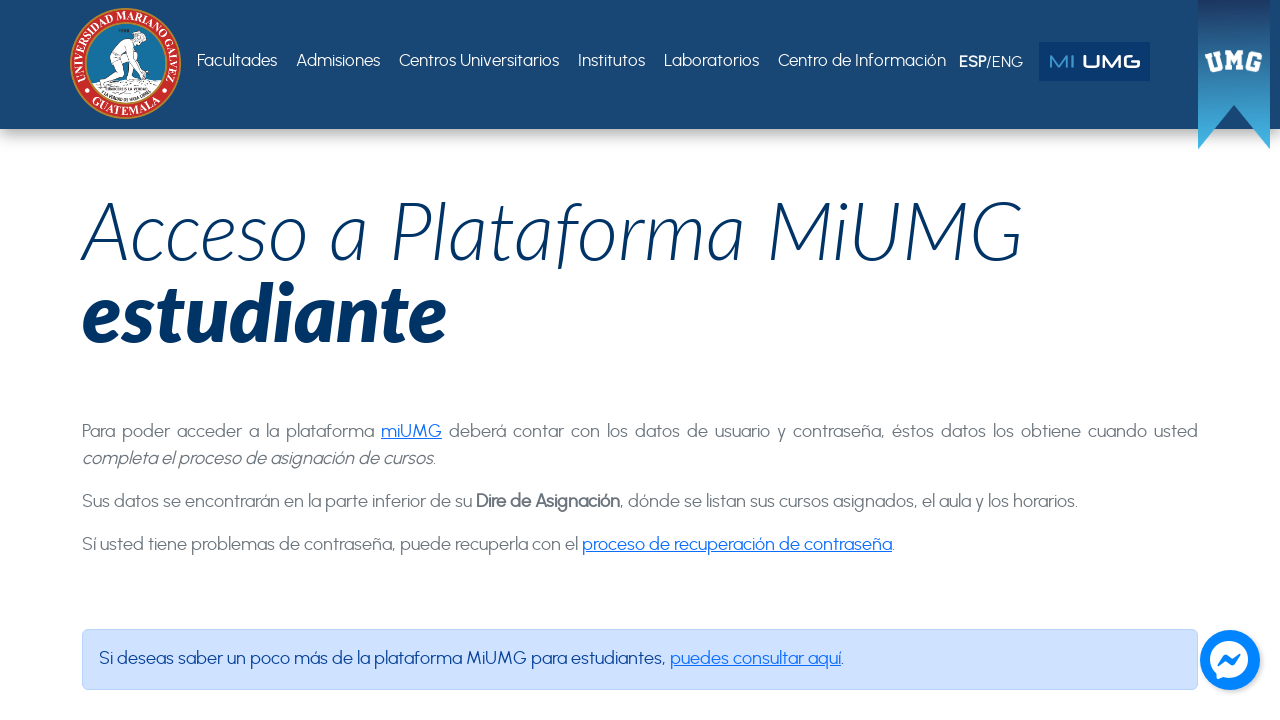

Password recovery link is visible
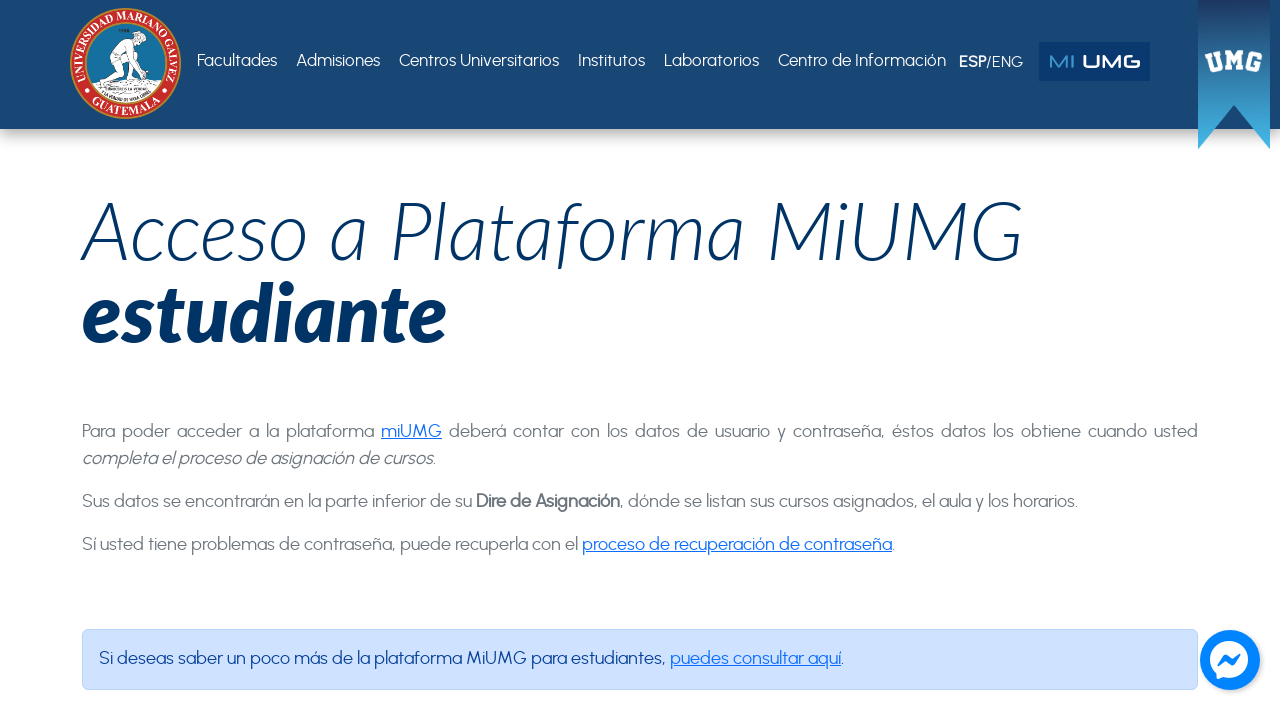

Additional info link 'puedes consultar aquí' is visible
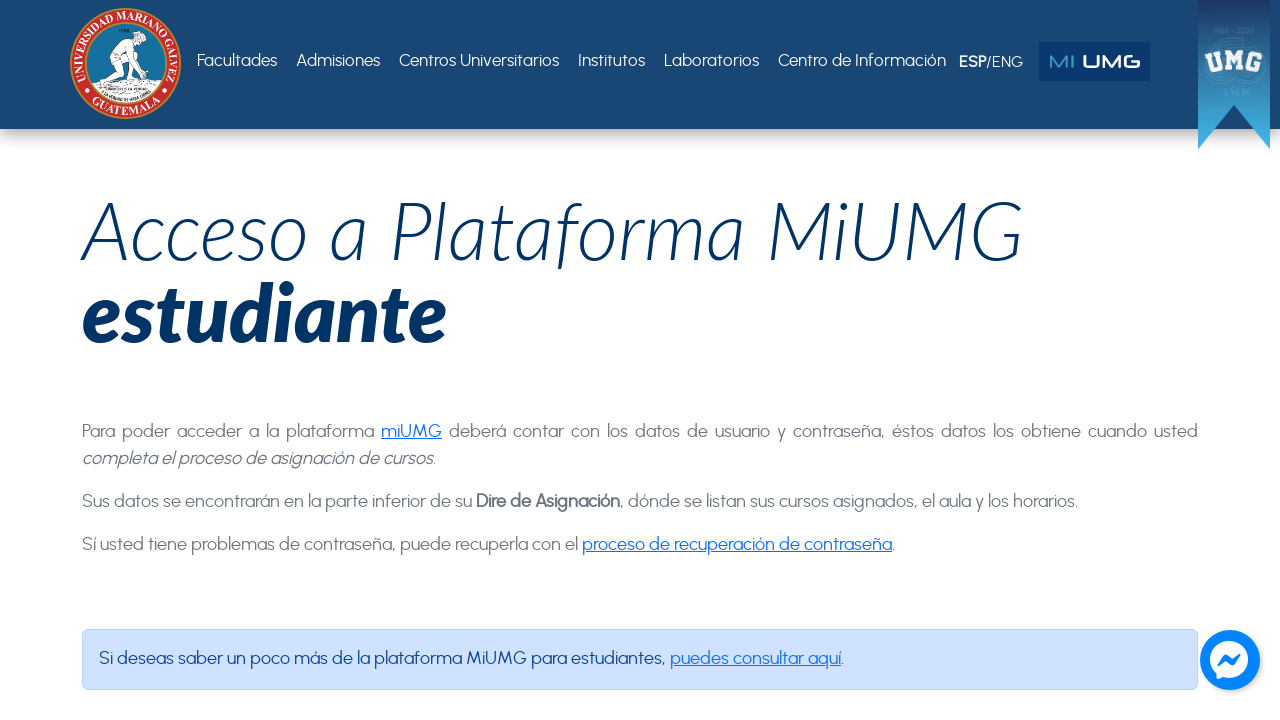

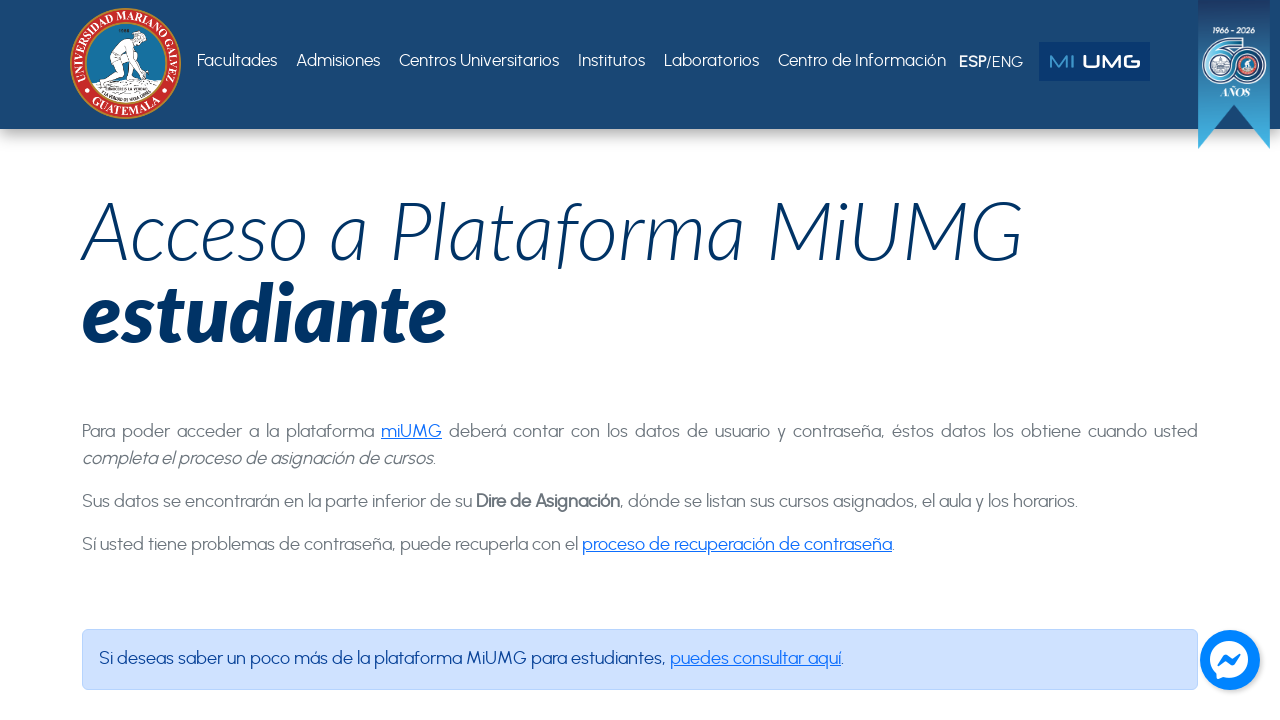